Tests datepicker functionality by setting a date value using JavaScript execution on a demo automation testing site

Starting URL: http://demo.automationtesting.in/Datepicker.html

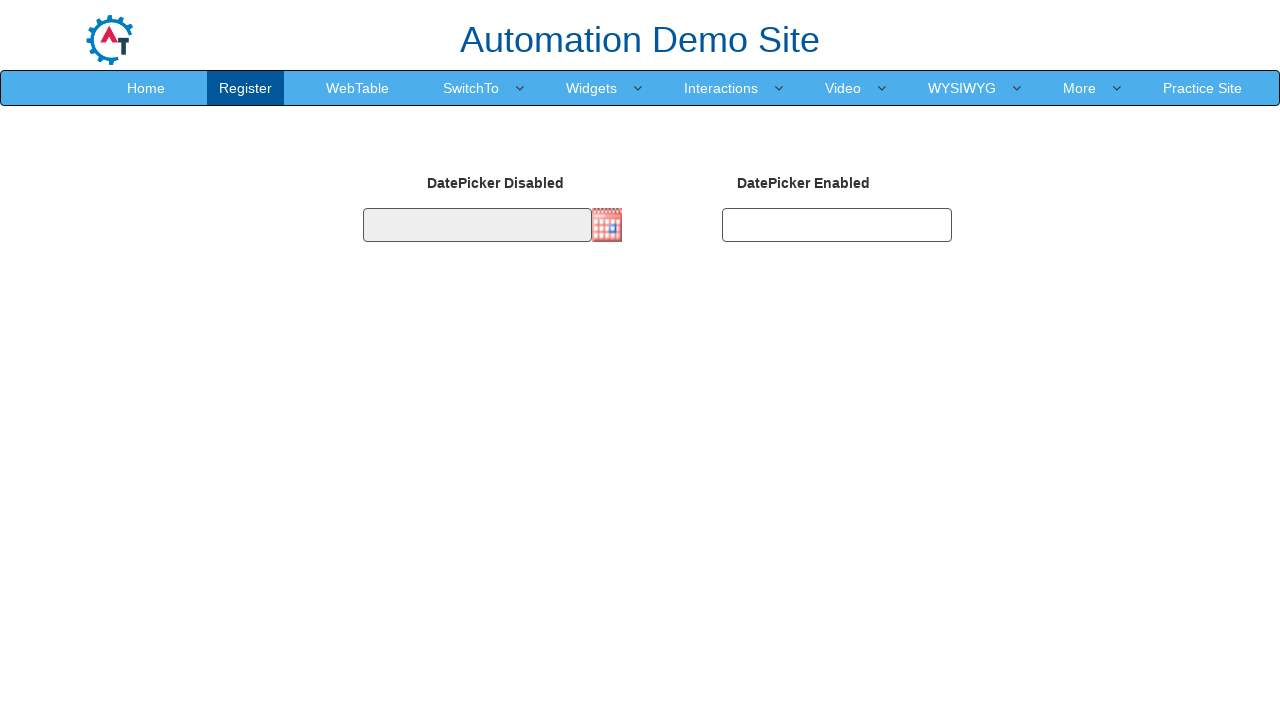

Navigated to datepicker demo page
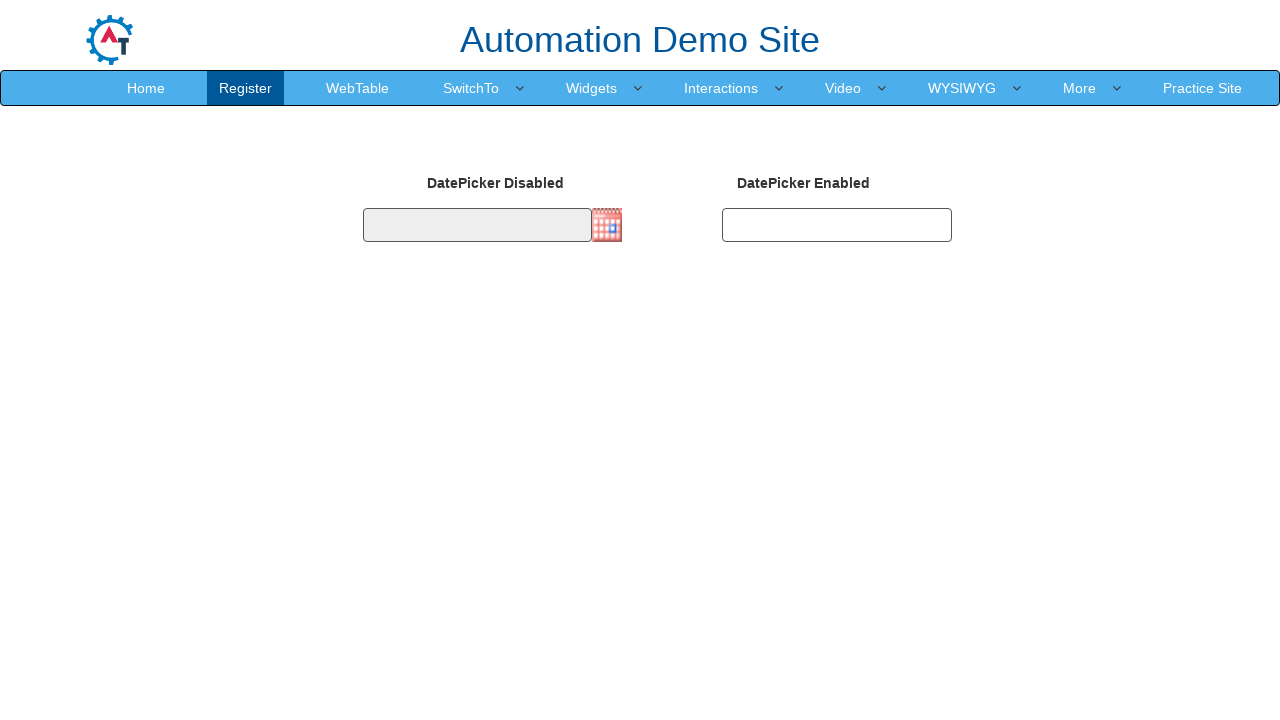

Set datepicker value to 09/09/2017 using JavaScript execution
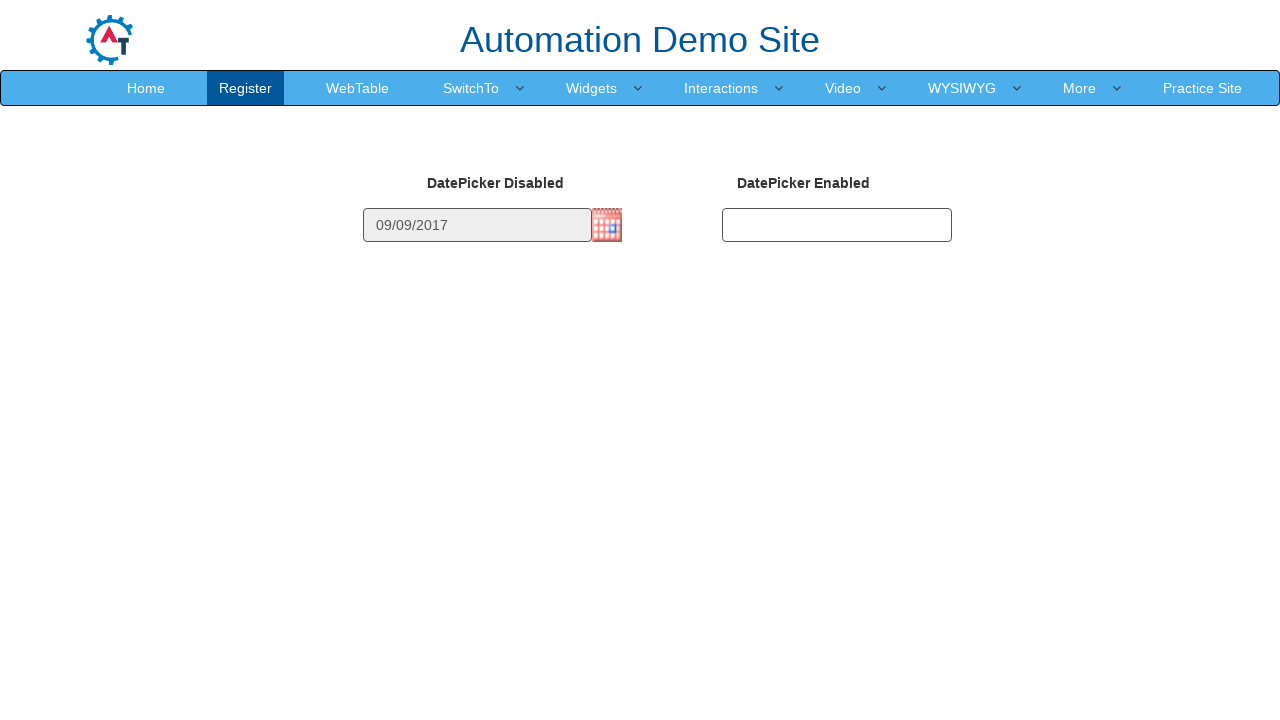

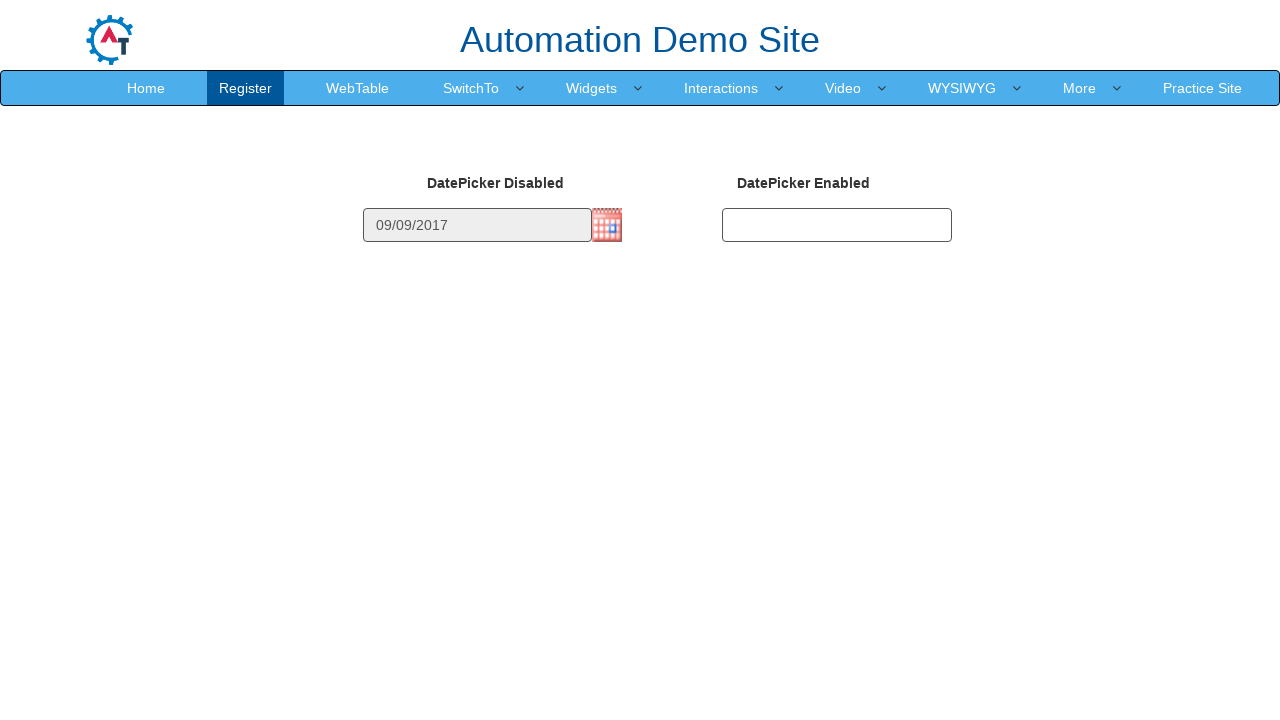